Tests the jQuery UI draggable widget by switching to the demo iframe and performing a drag-and-drop action on the draggable element.

Starting URL: https://jqueryui.com/draggable/

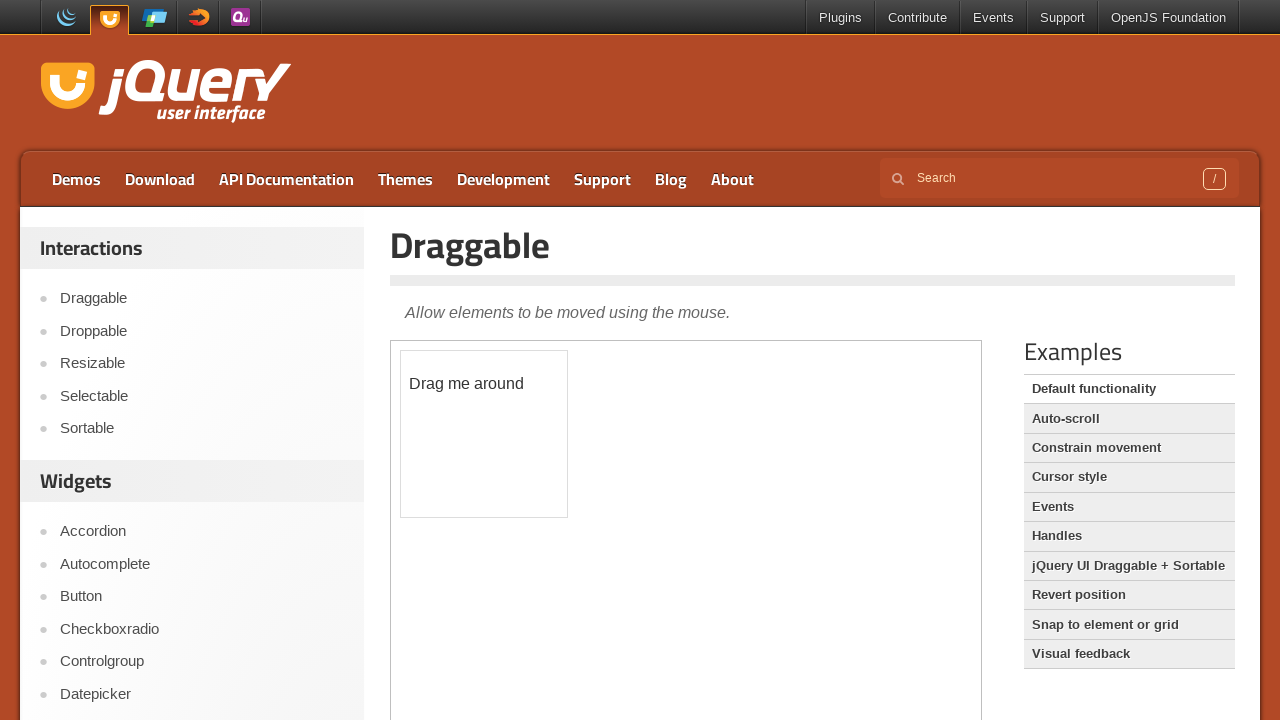

Located the demo iframe
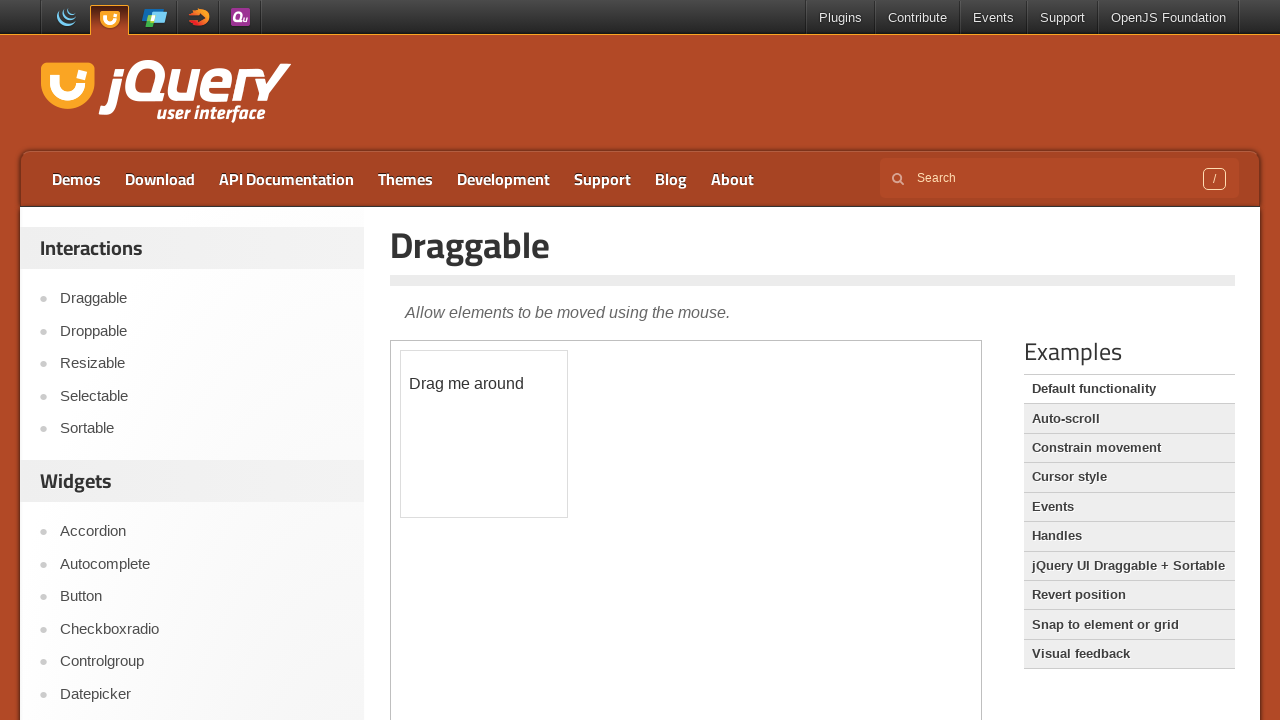

Located the draggable element
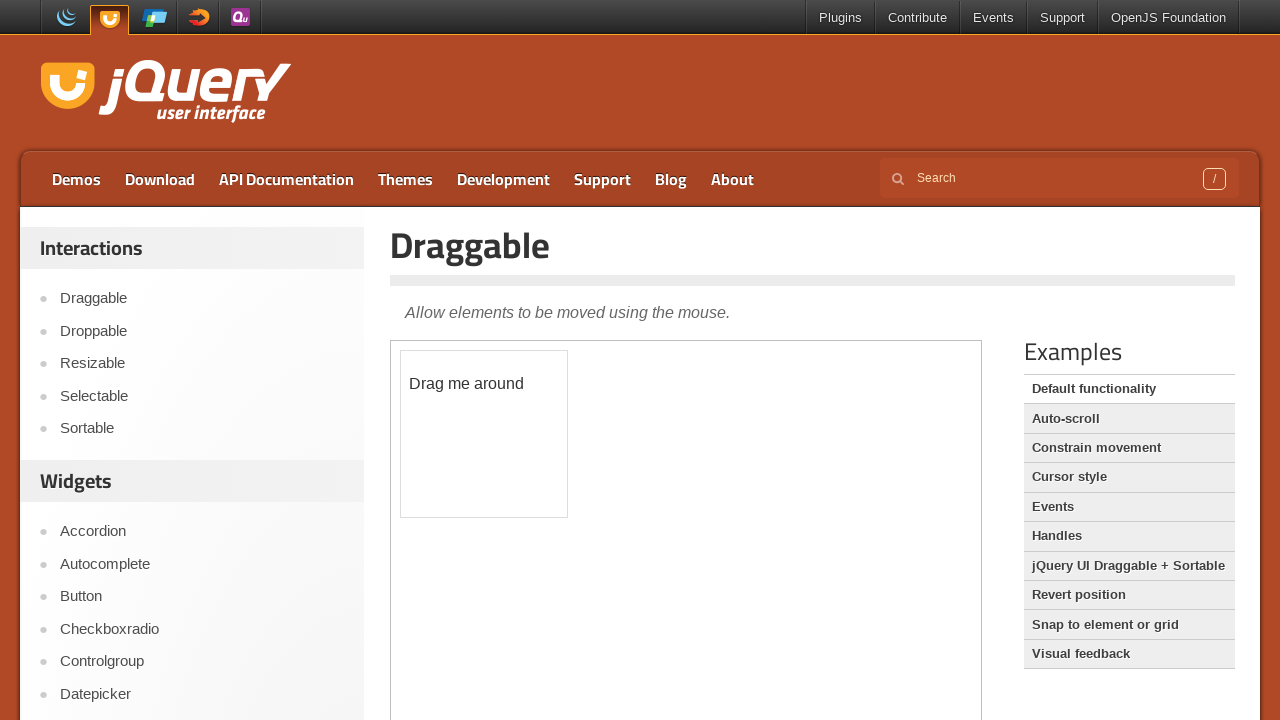

Draggable element became visible
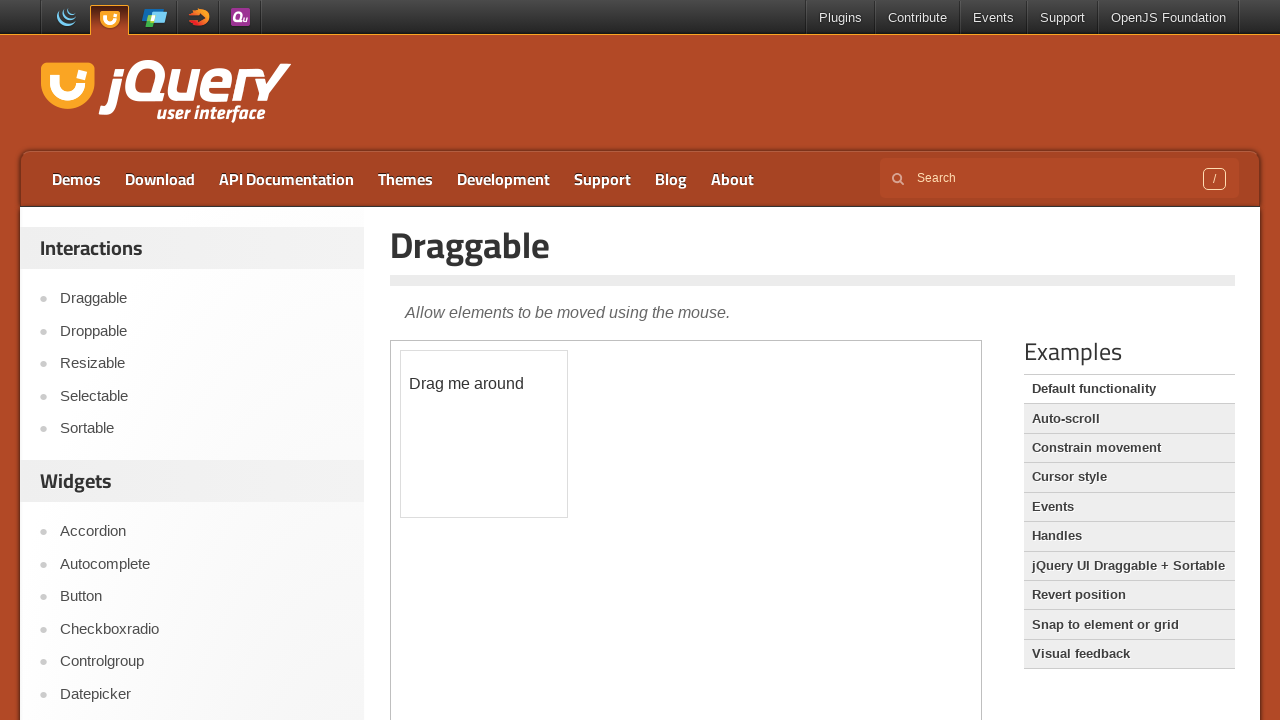

Retrieved bounding box of draggable element
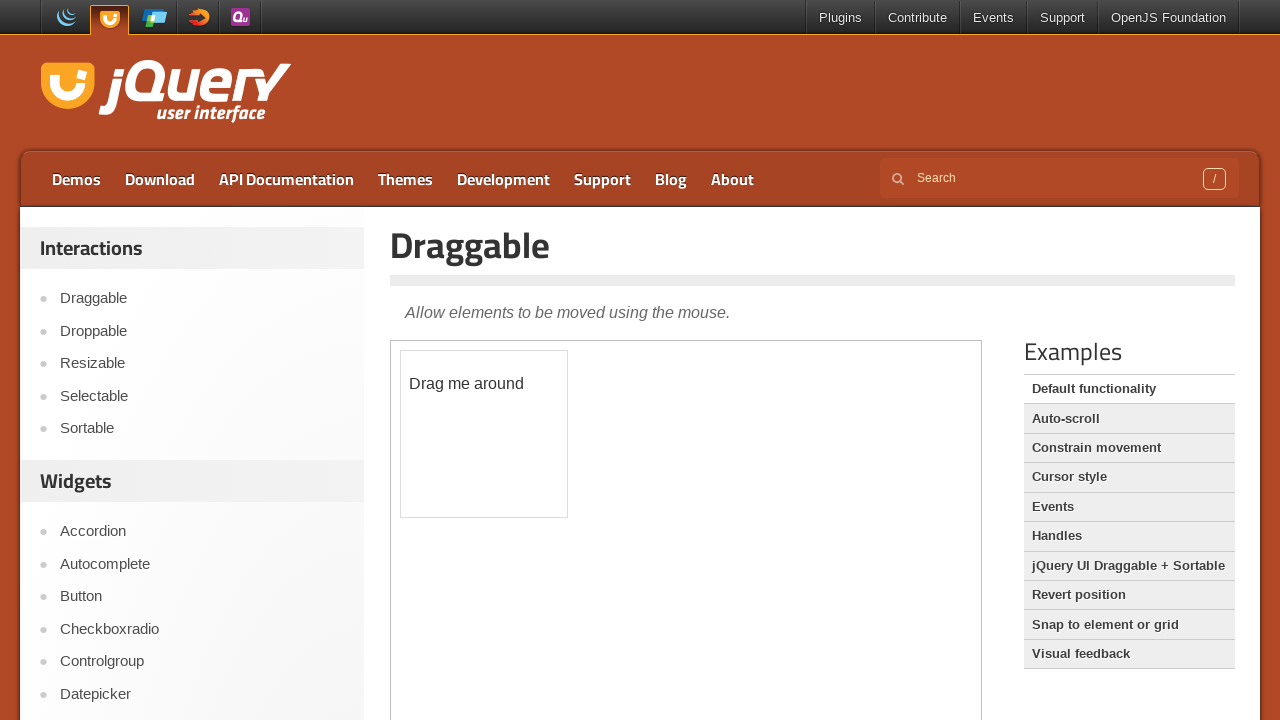

Dragged the element 150 pixels right and 100 pixels down at (551, 451)
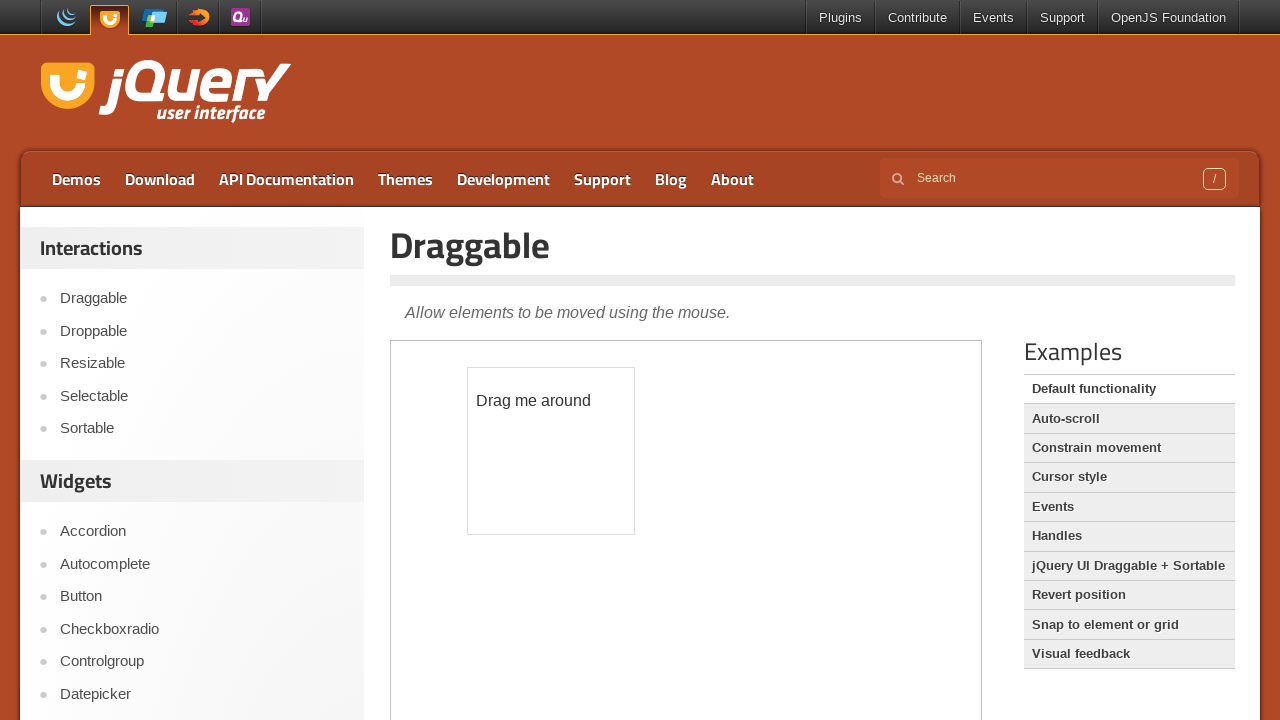

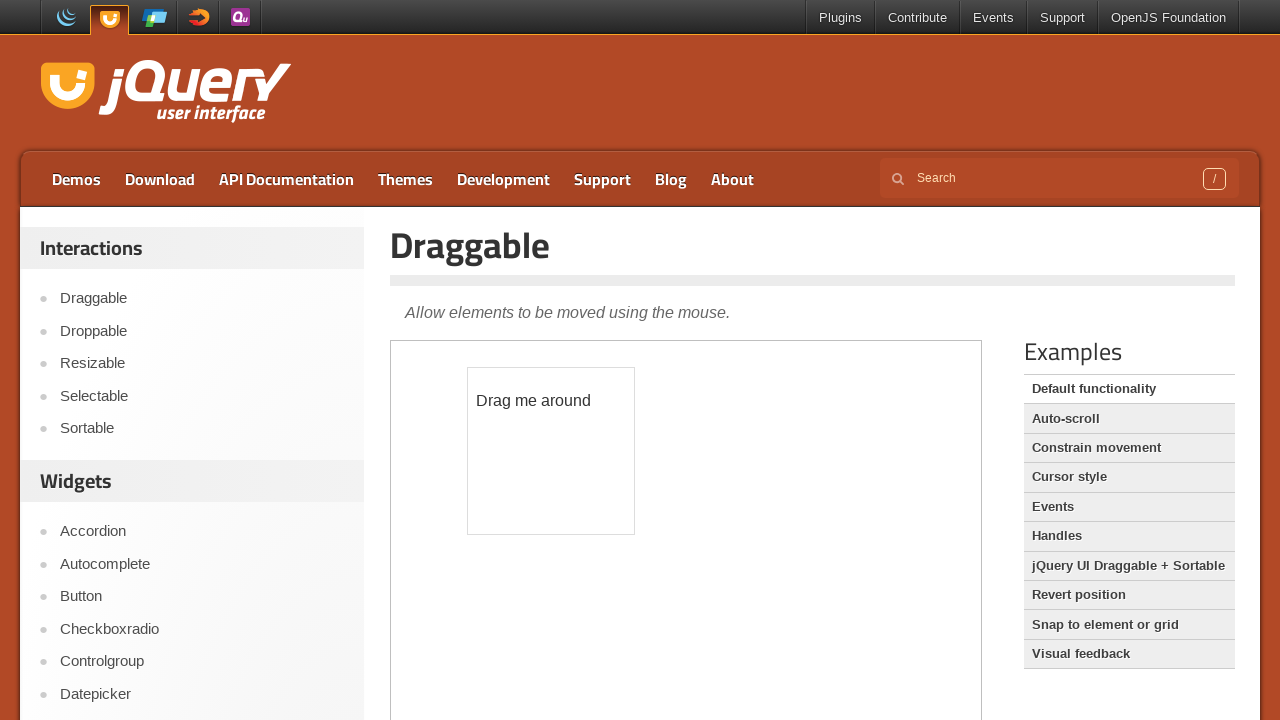